Tests various UI elements on an automation practice page including radio buttons, dropdown selections, and alert handling

Starting URL: https://rahulshettyacademy.com/AutomationPractice/

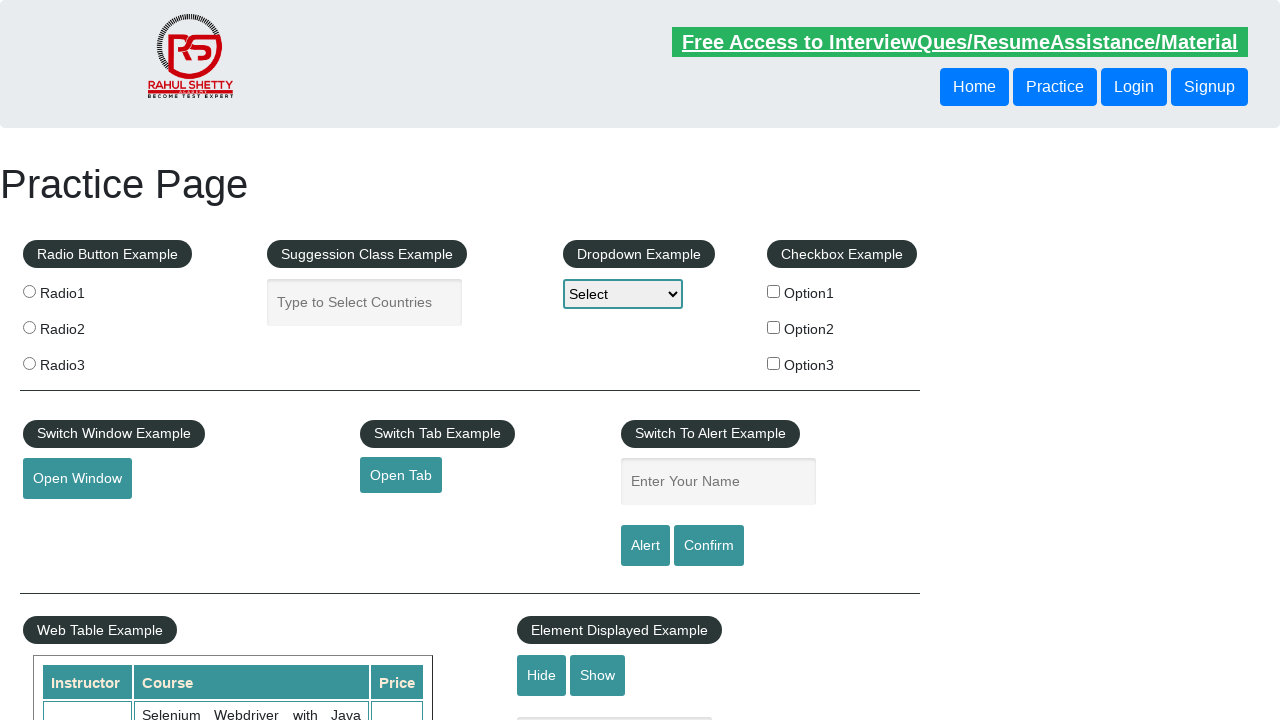

Clicked first radio button at (29, 291) on xpath=//html/body/div[1]/div[1]/fieldset/label[1]/input
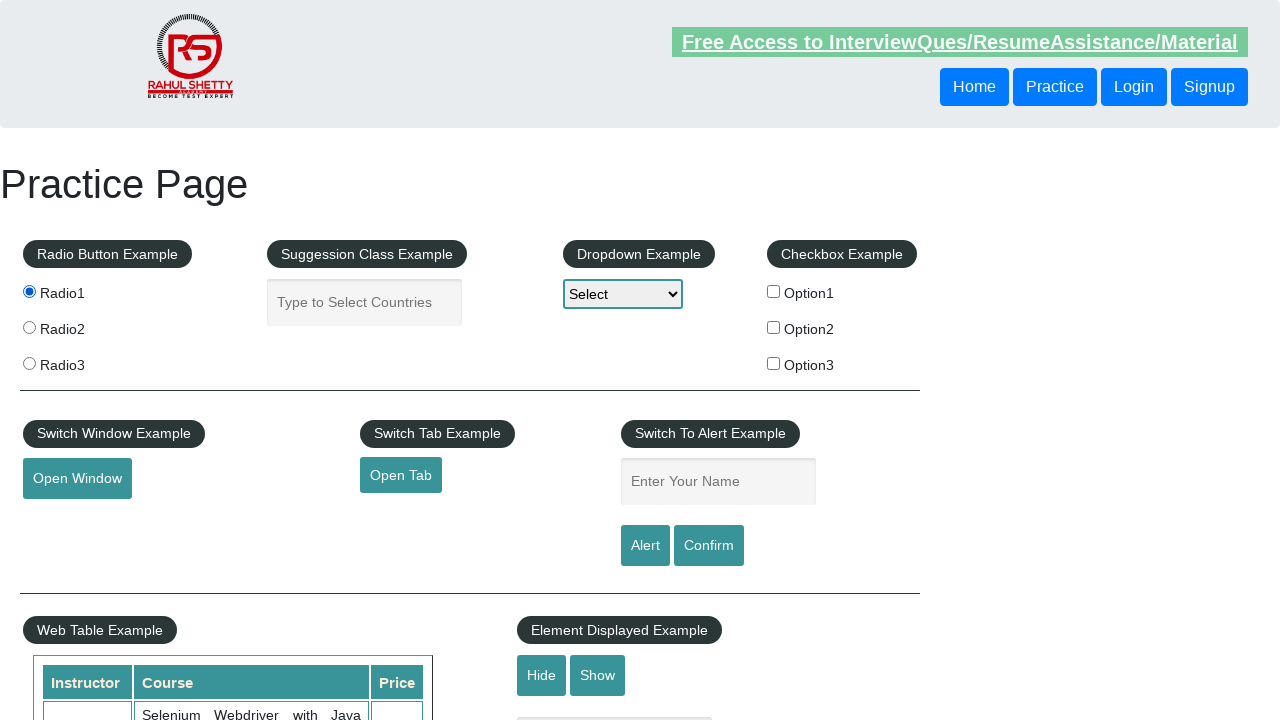

Waited 1 second after first radio button click
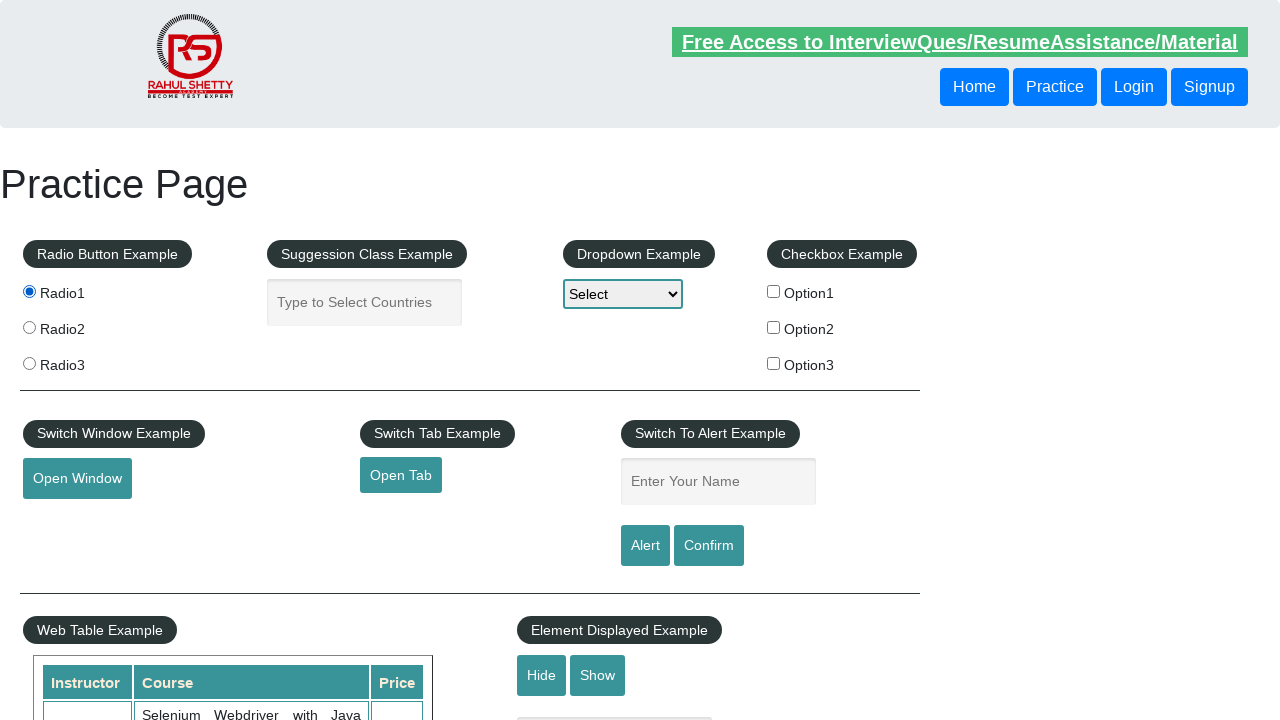

Clicked second radio button at (29, 327) on xpath=//html/body/div[1]/div[1]/fieldset/label[2]/input
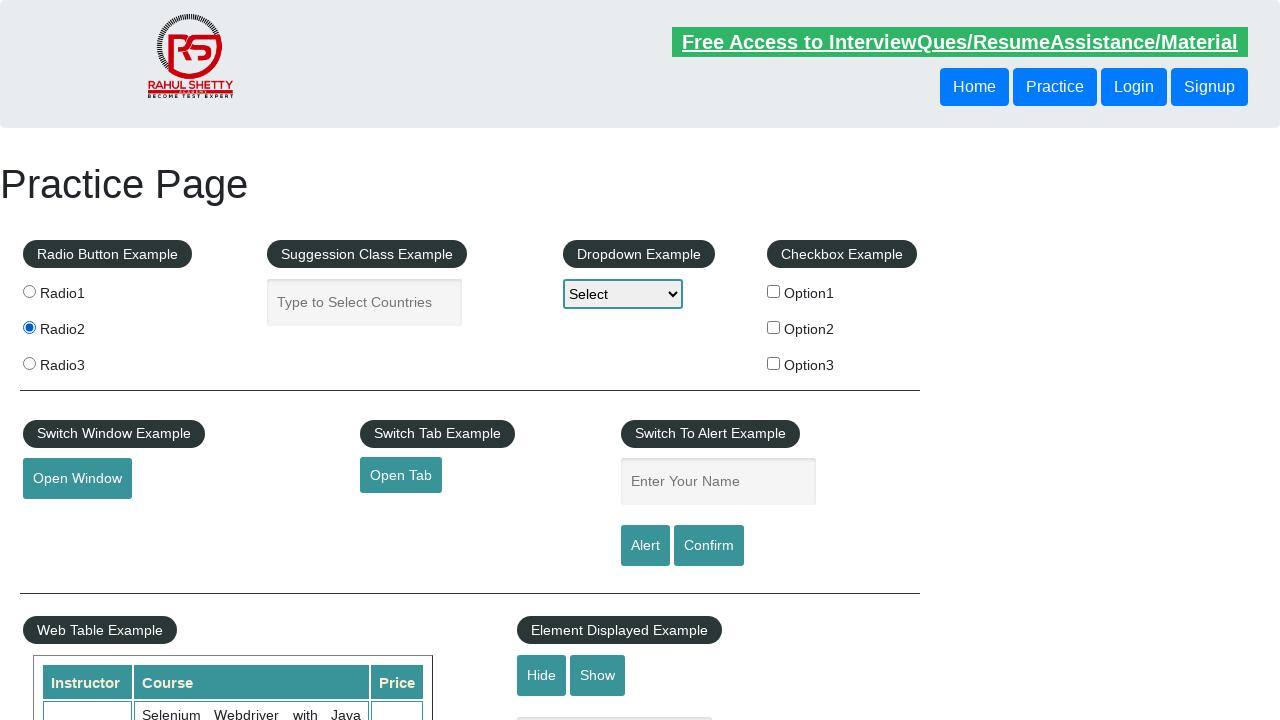

Waited 1 second after second radio button click
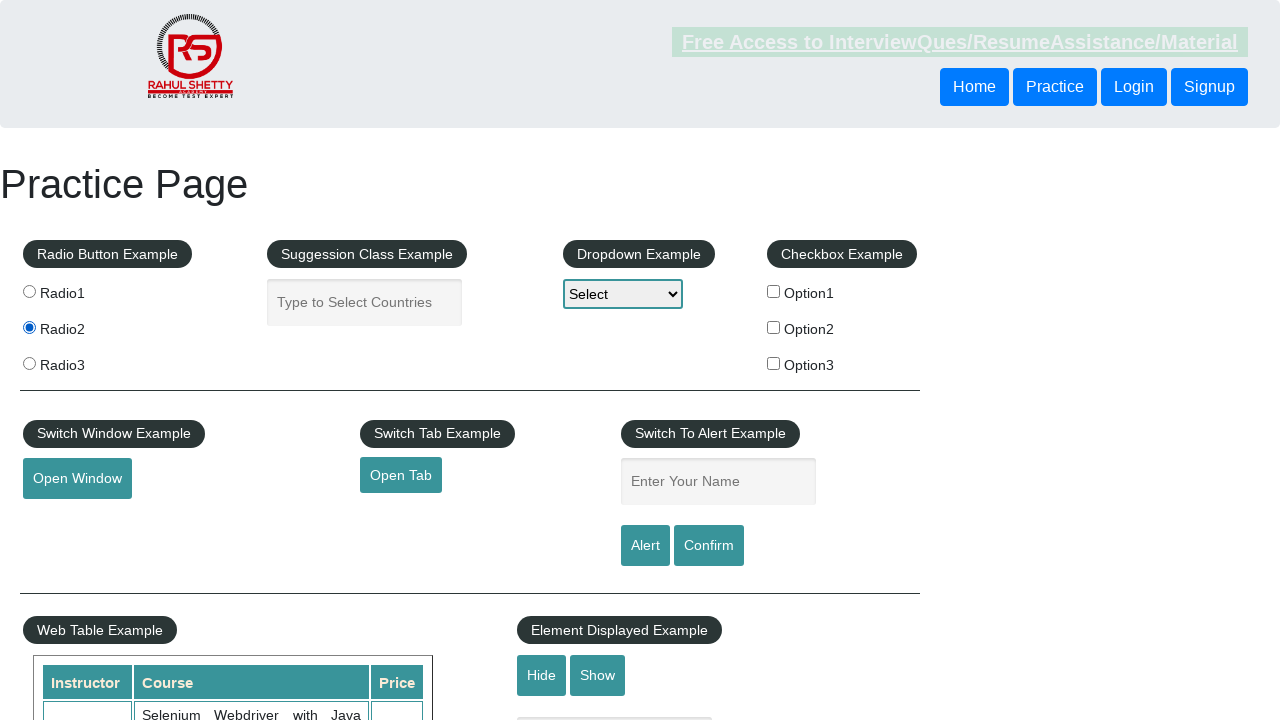

Clicked third radio button at (29, 363) on xpath=//html/body/div[1]/div[1]/fieldset/label[3]/input
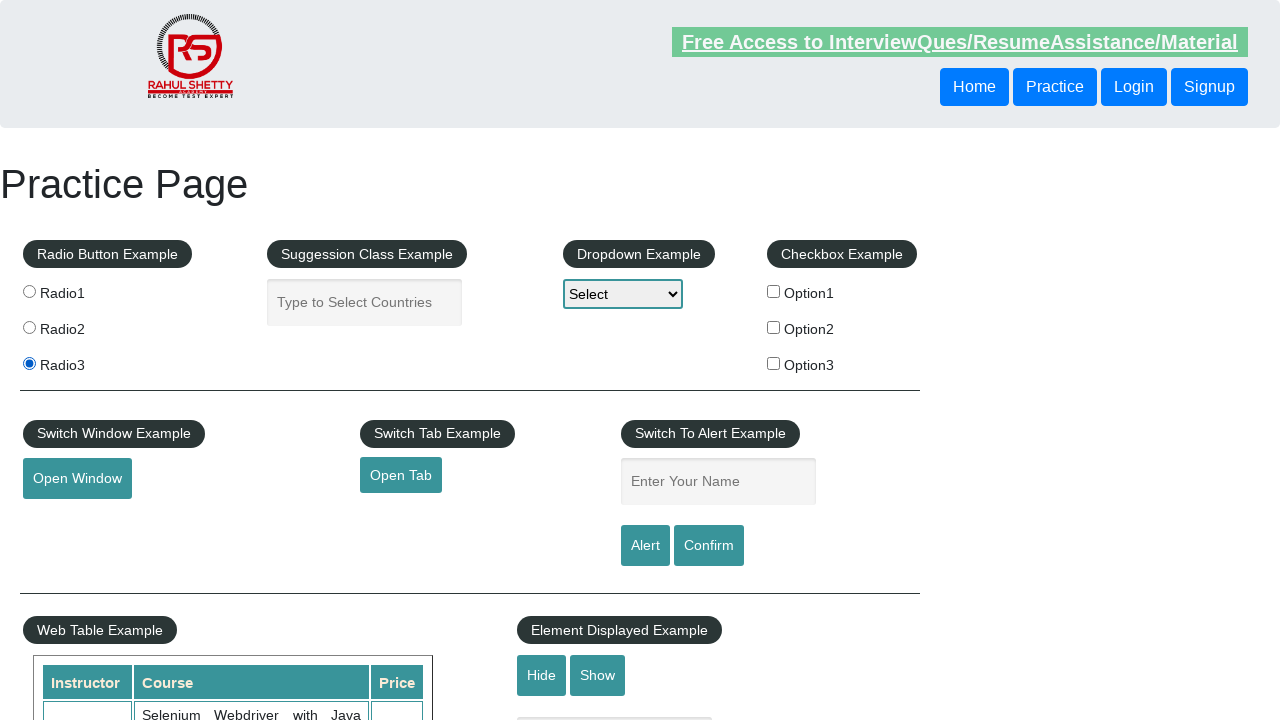

Waited 1 second after third radio button click
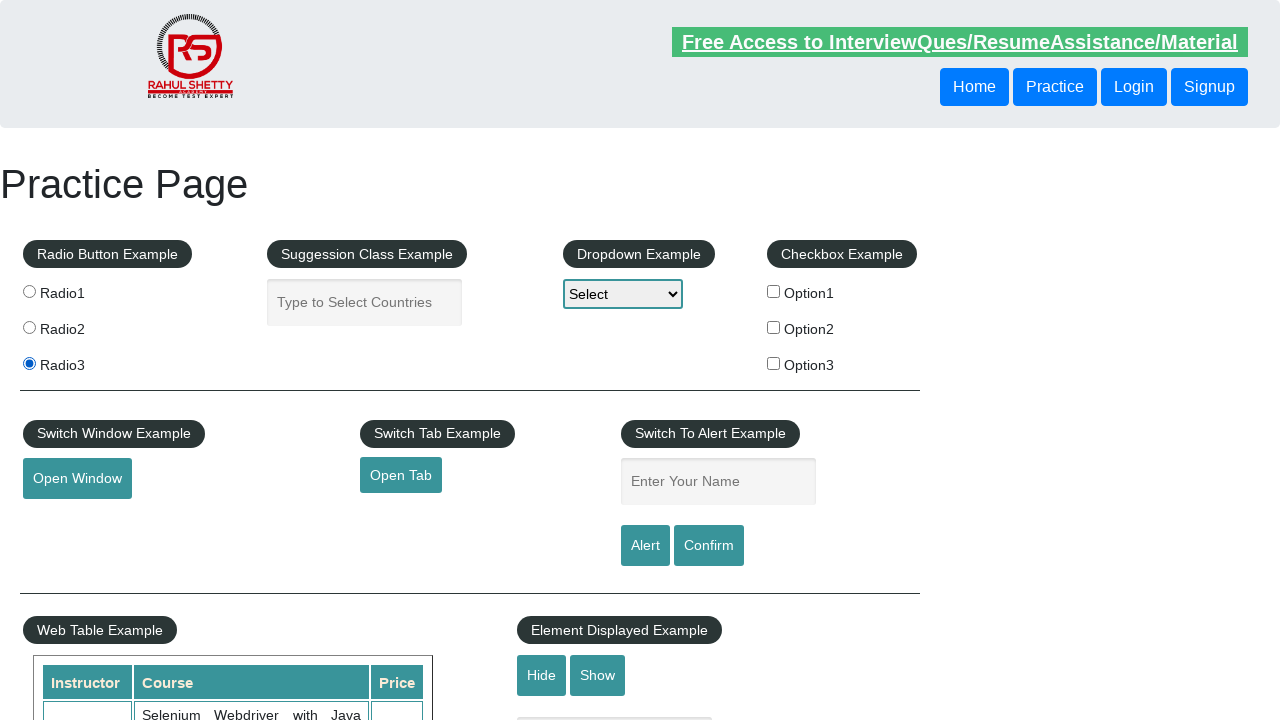

Selected first option in dropdown by index on #dropdown-class-example
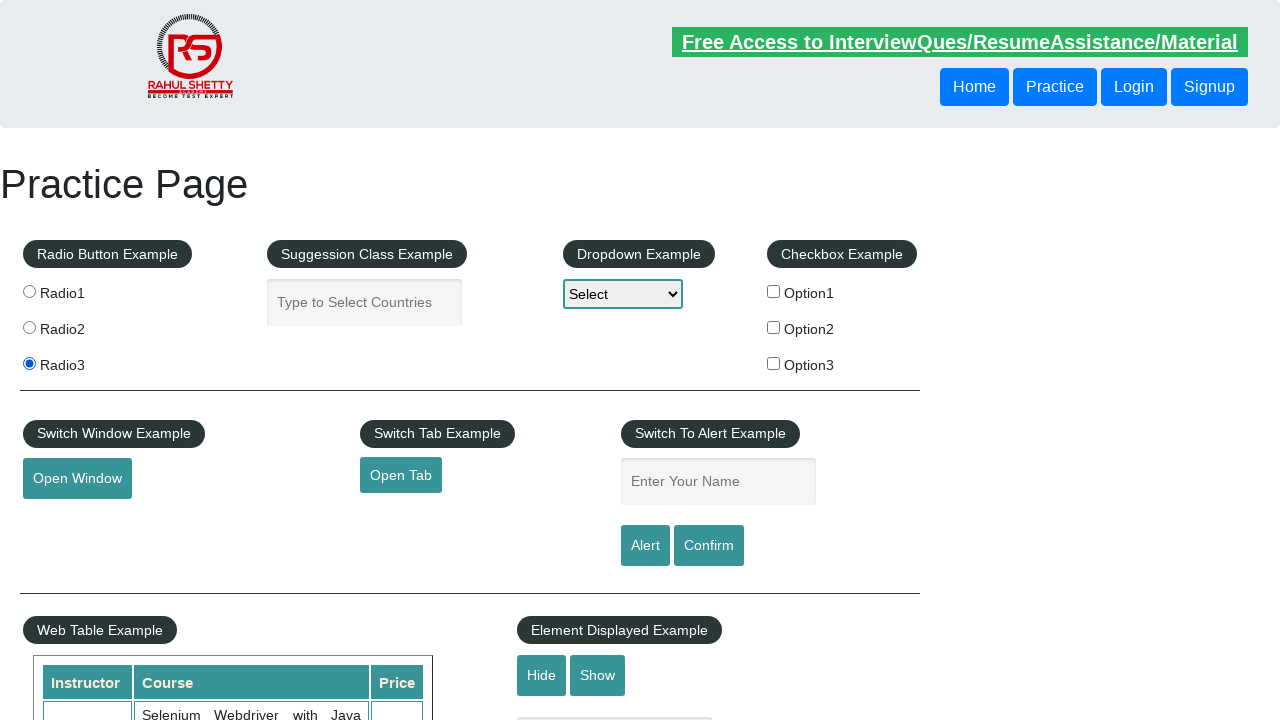

Waited 1 second after first dropdown selection
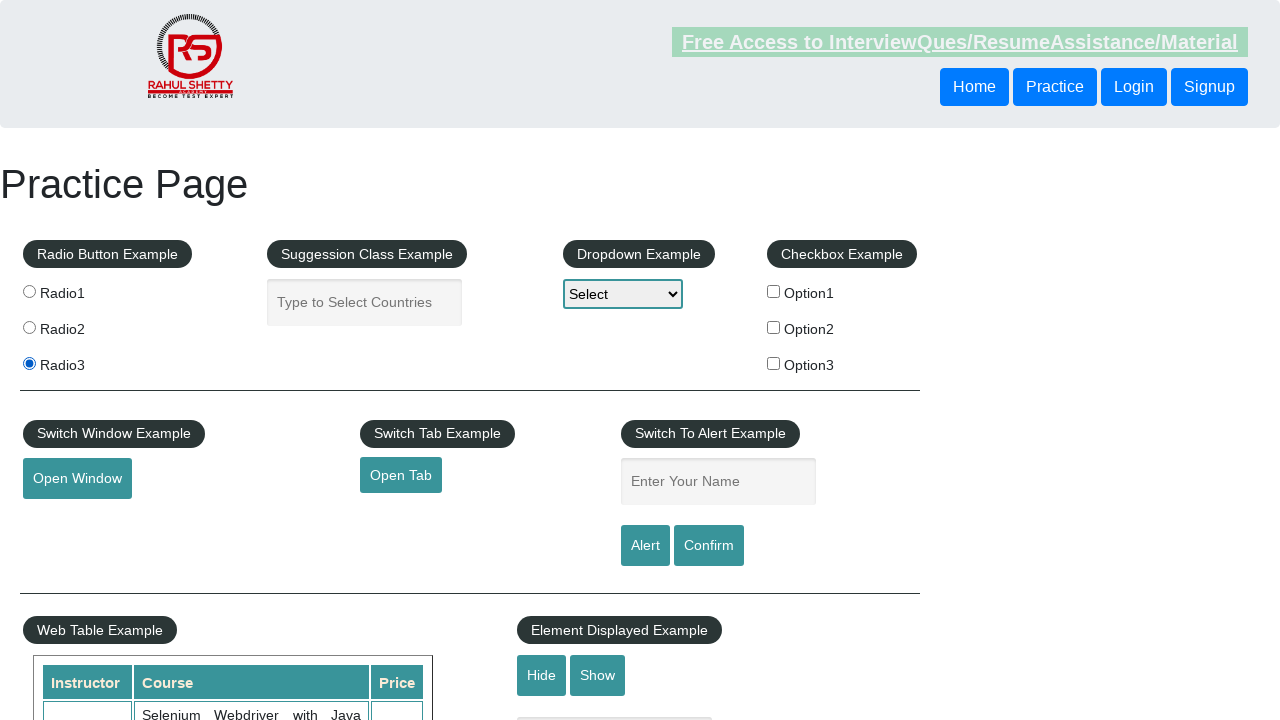

Selected option2 in dropdown by value on #dropdown-class-example
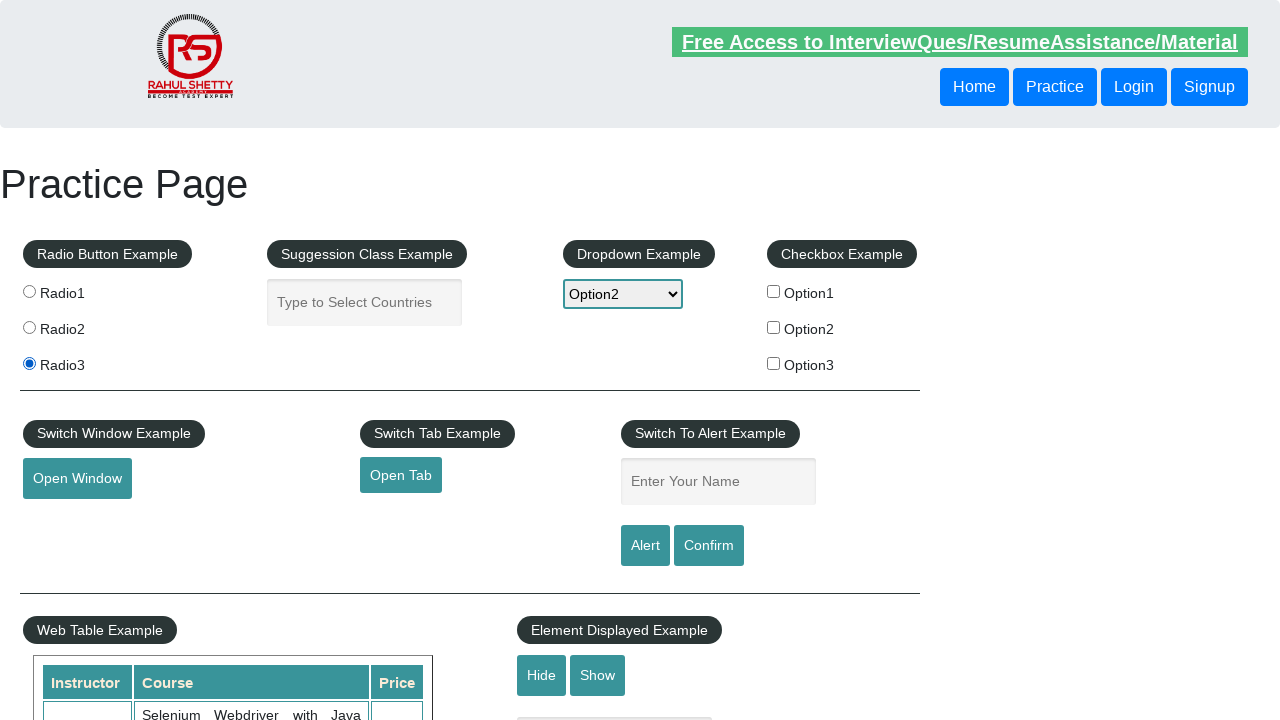

Waited 1 second after option2 dropdown selection
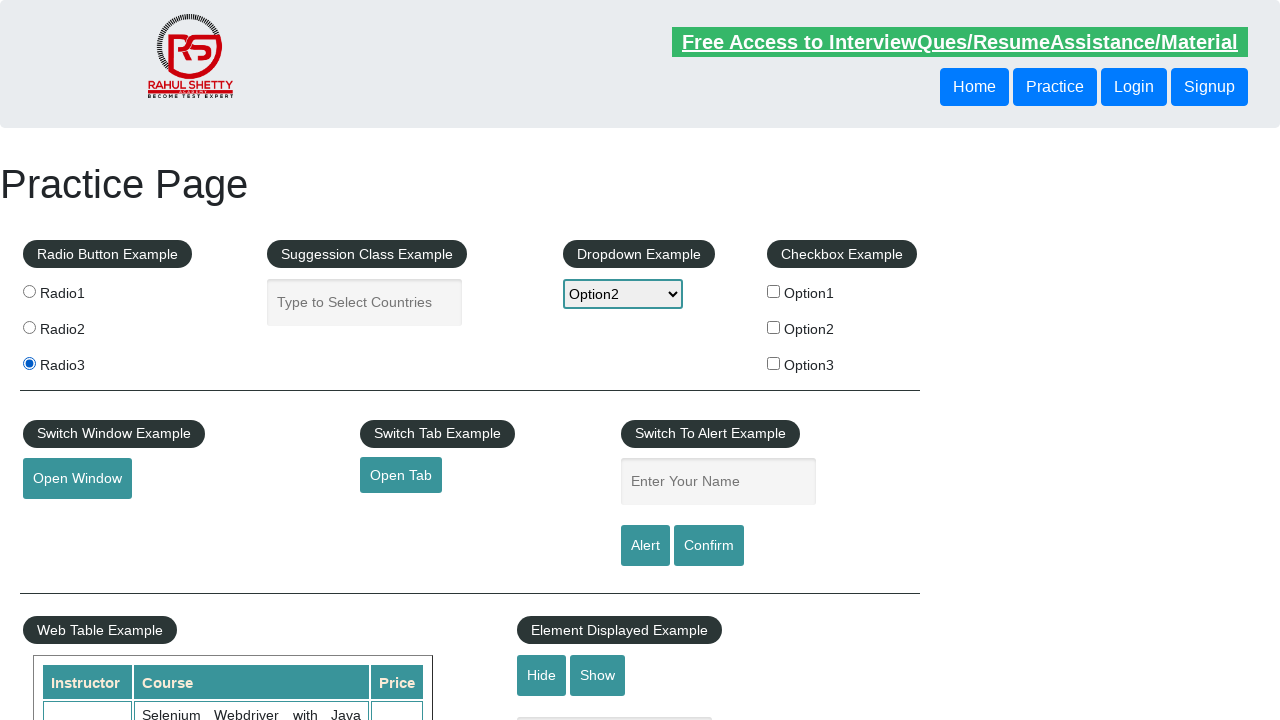

Selected Option3 in dropdown by label on #dropdown-class-example
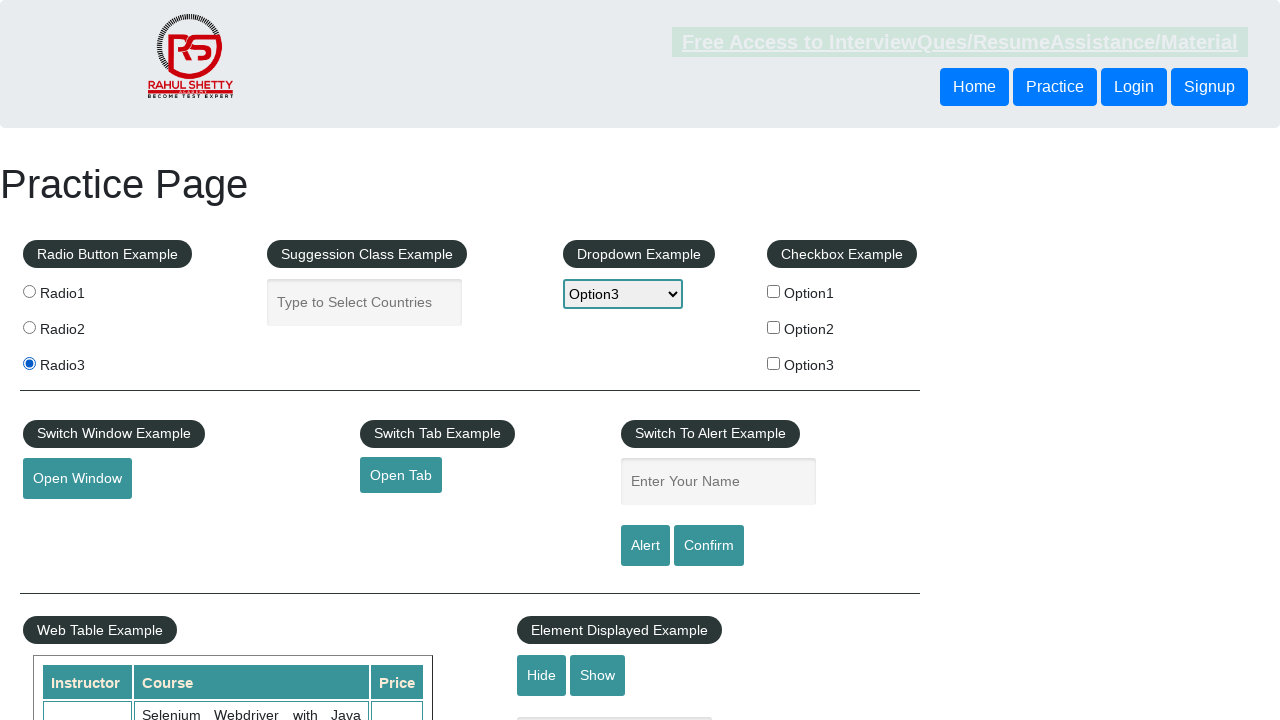

Waited 1 second after Option3 dropdown selection
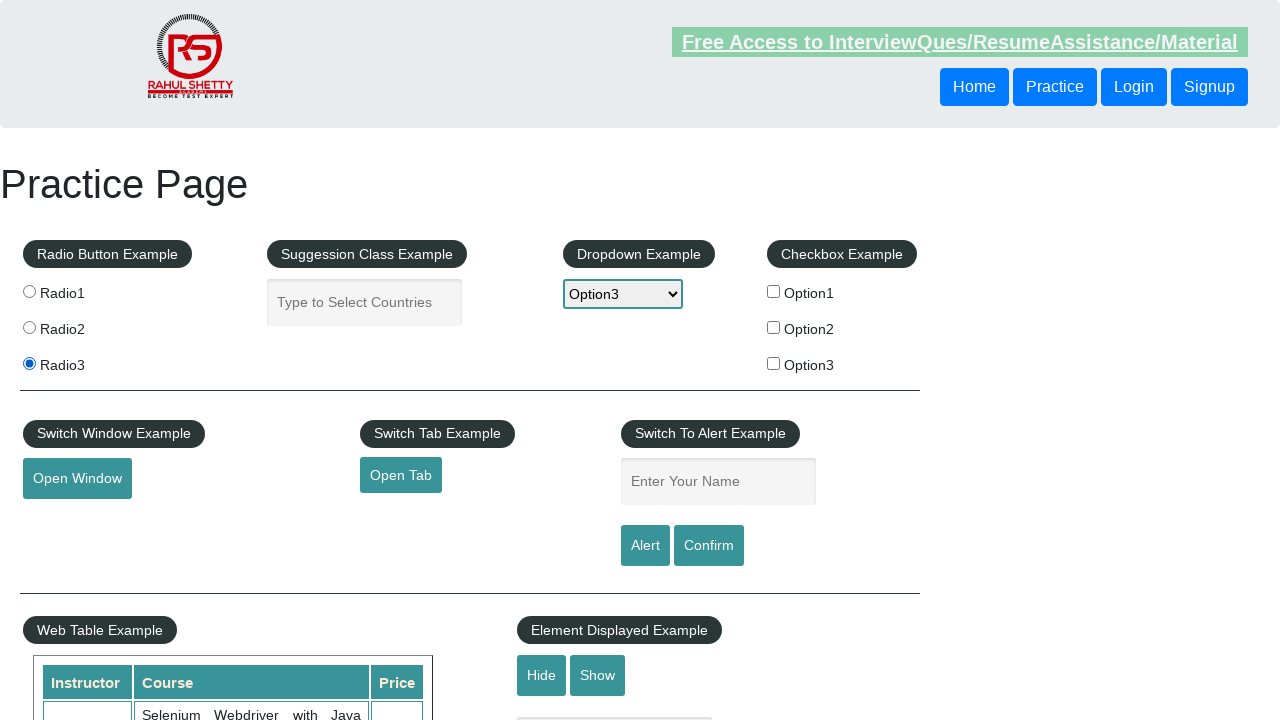

Set up dialog handler to accept alerts
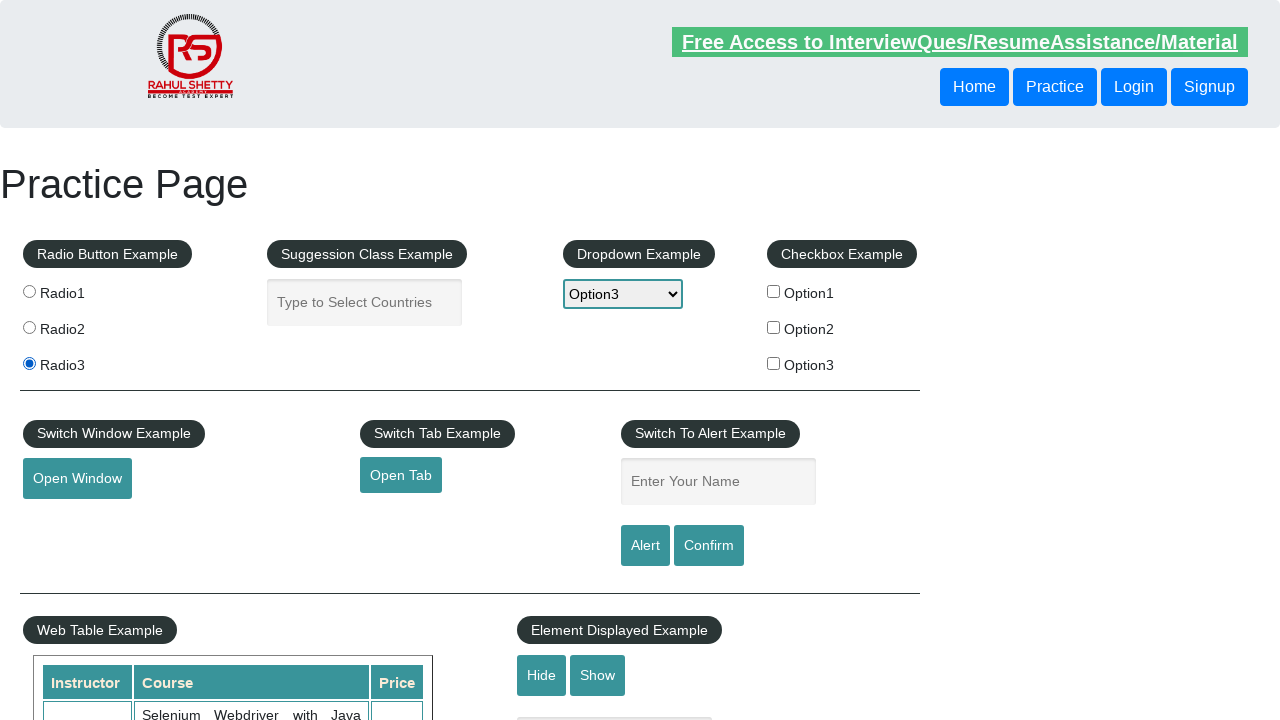

Clicked alert button and accepted the alert at (645, 546) on #alertbtn
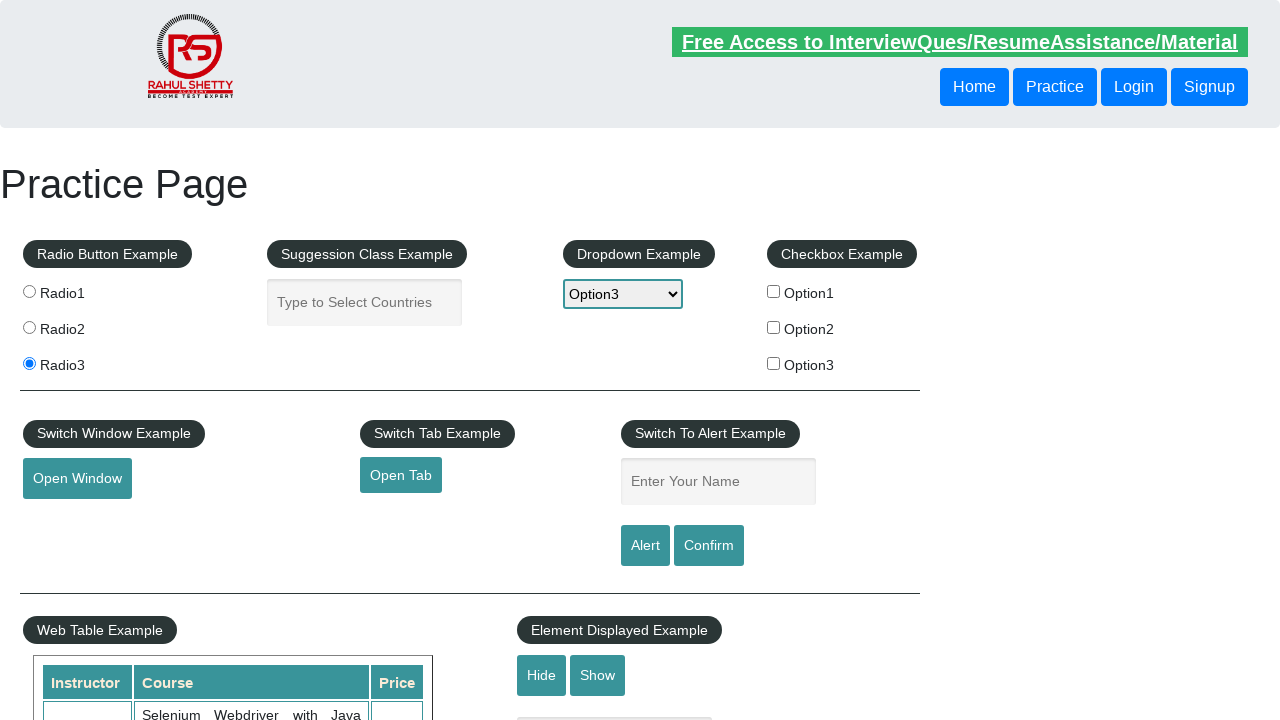

Waited 1 second after alert acceptance
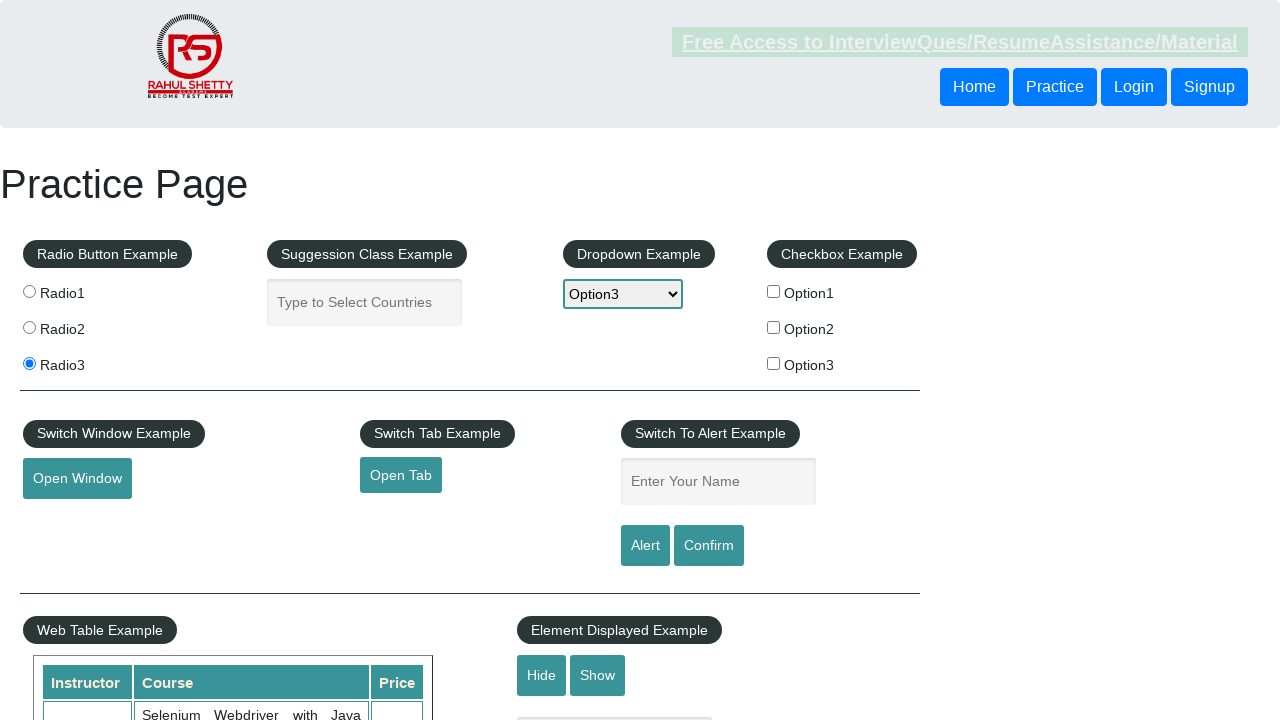

Filled name field with 'Testing' on #name
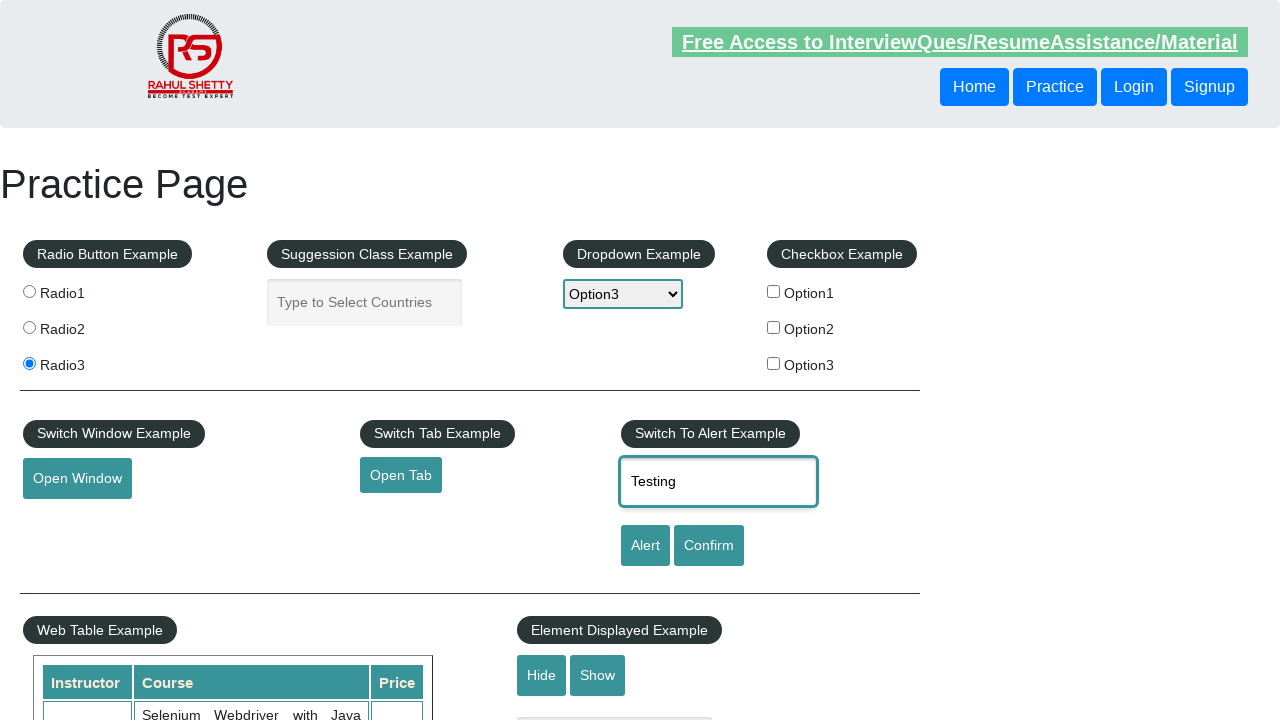

Waited 1 second after filling name field
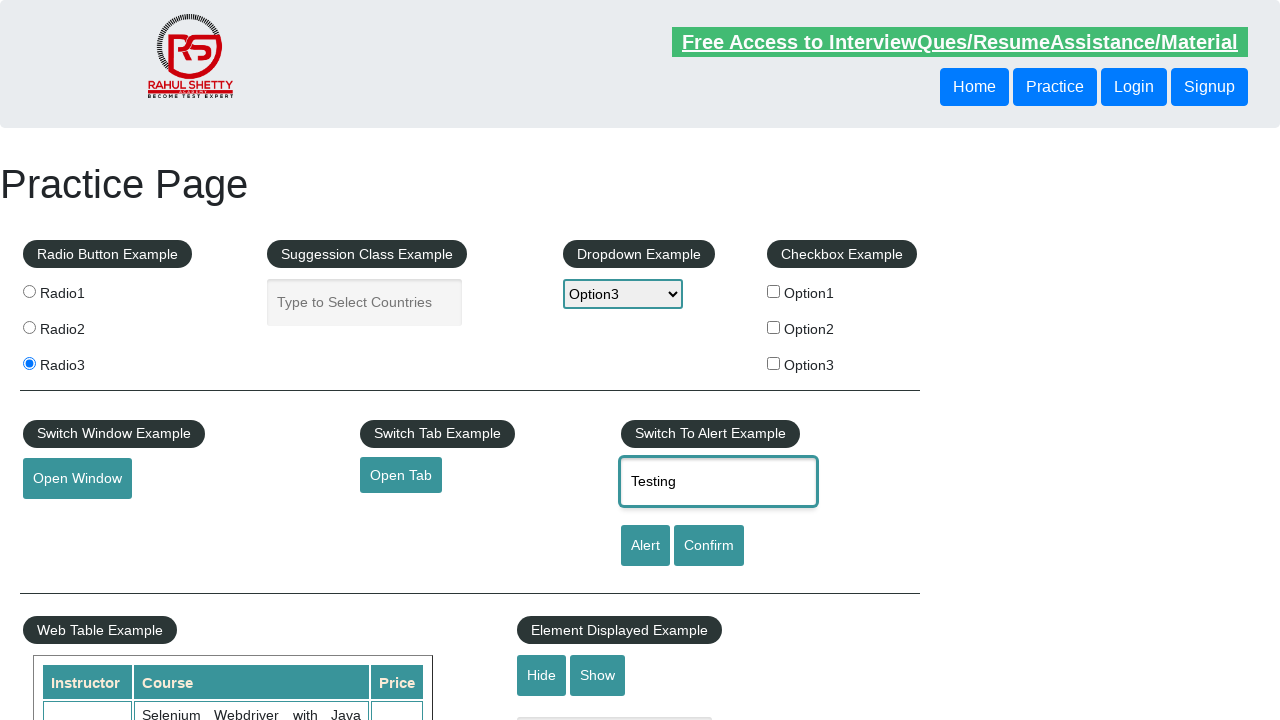

Clicked confirm button and accepted the confirmation dialog at (709, 546) on #confirmbtn
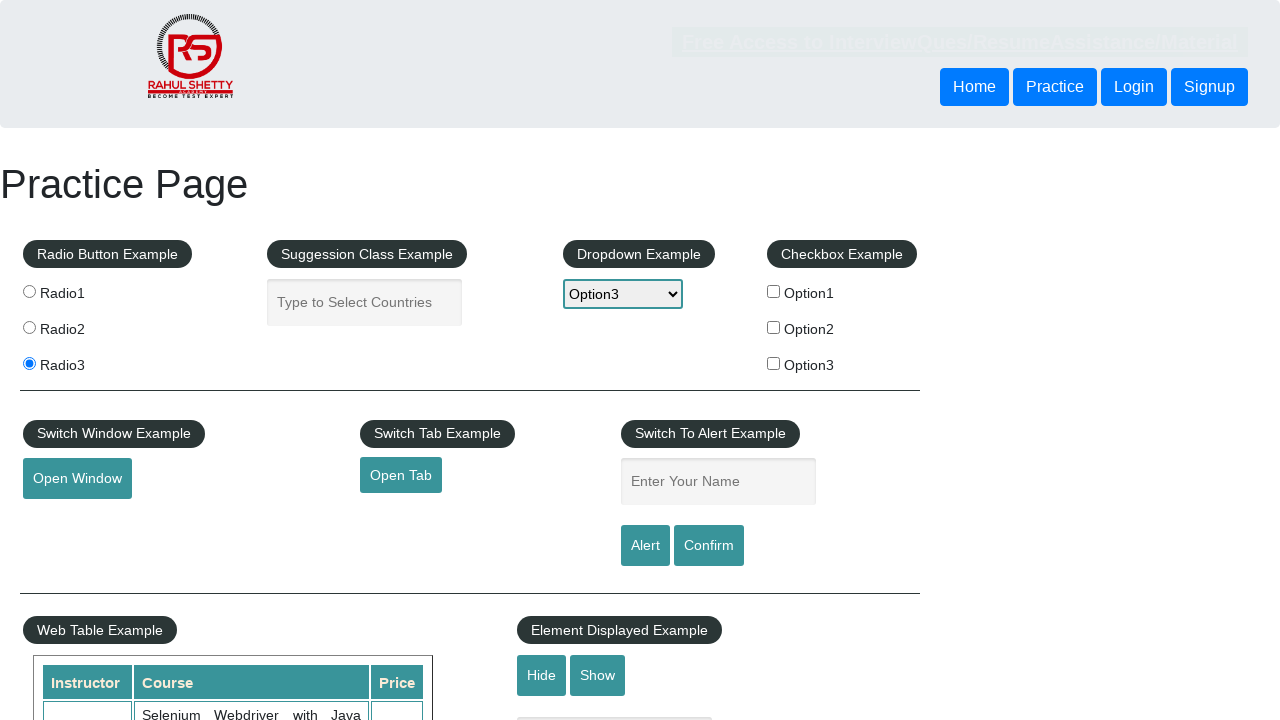

Waited 1 second after confirm button click
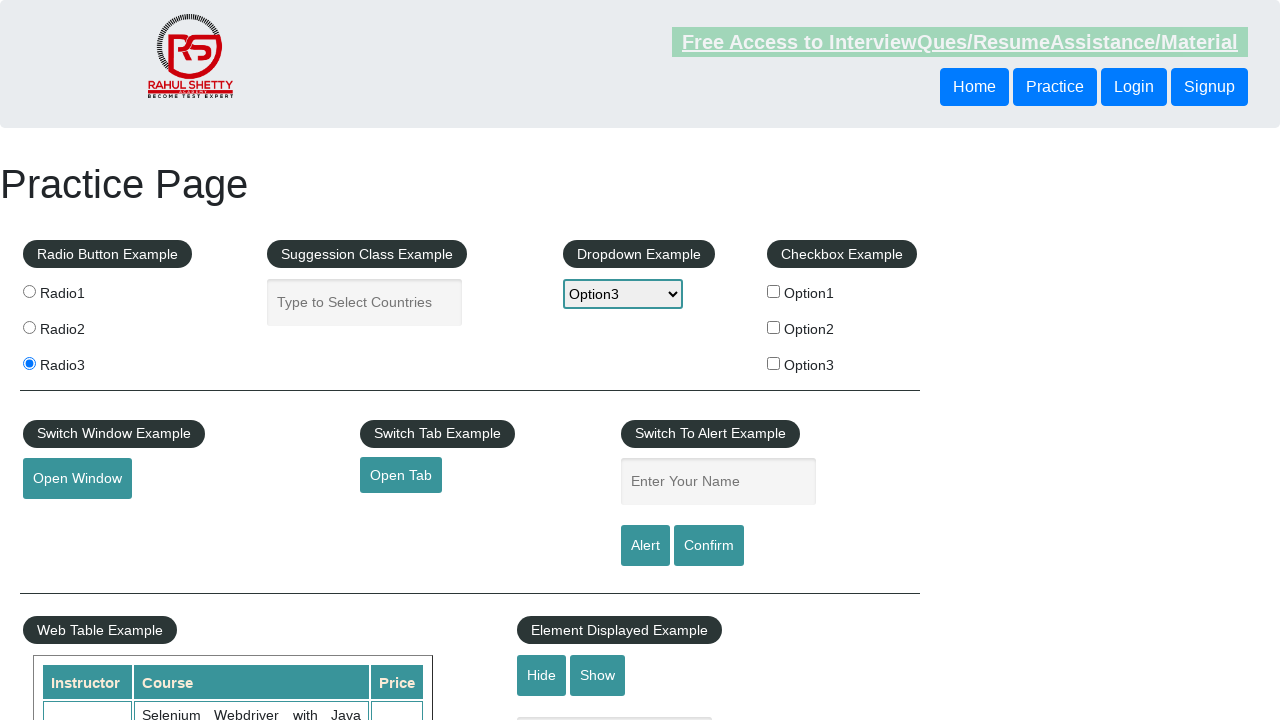

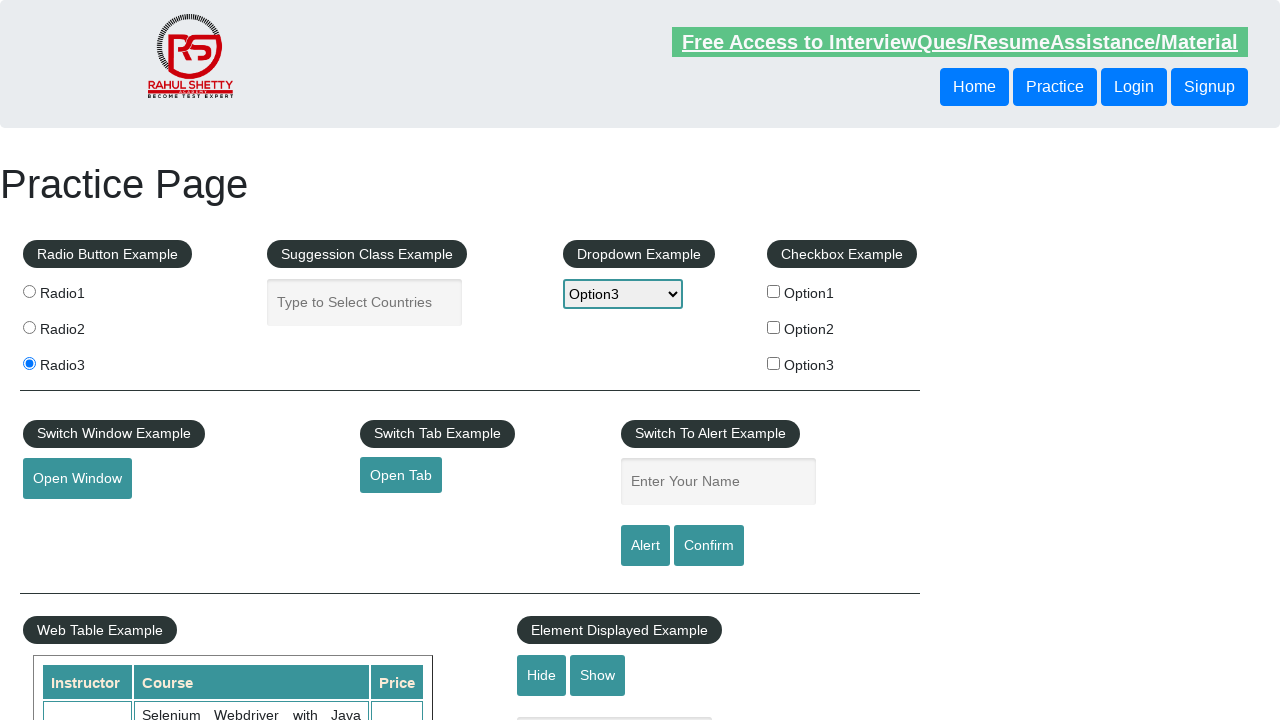